Tests email validation by entering an invalid email format and clicking submit

Starting URL: https://demoqa.com/text-box

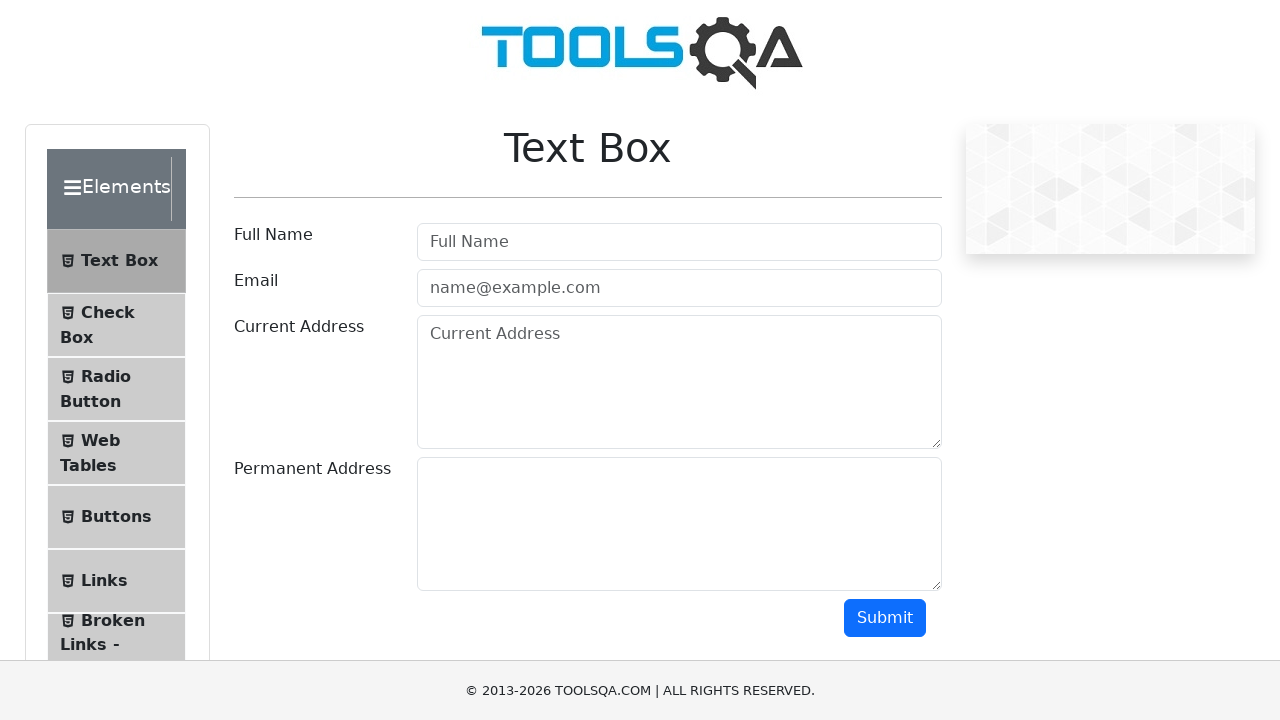

Filled email field with invalid email format 'test123tes.com' (missing @) on #userEmail
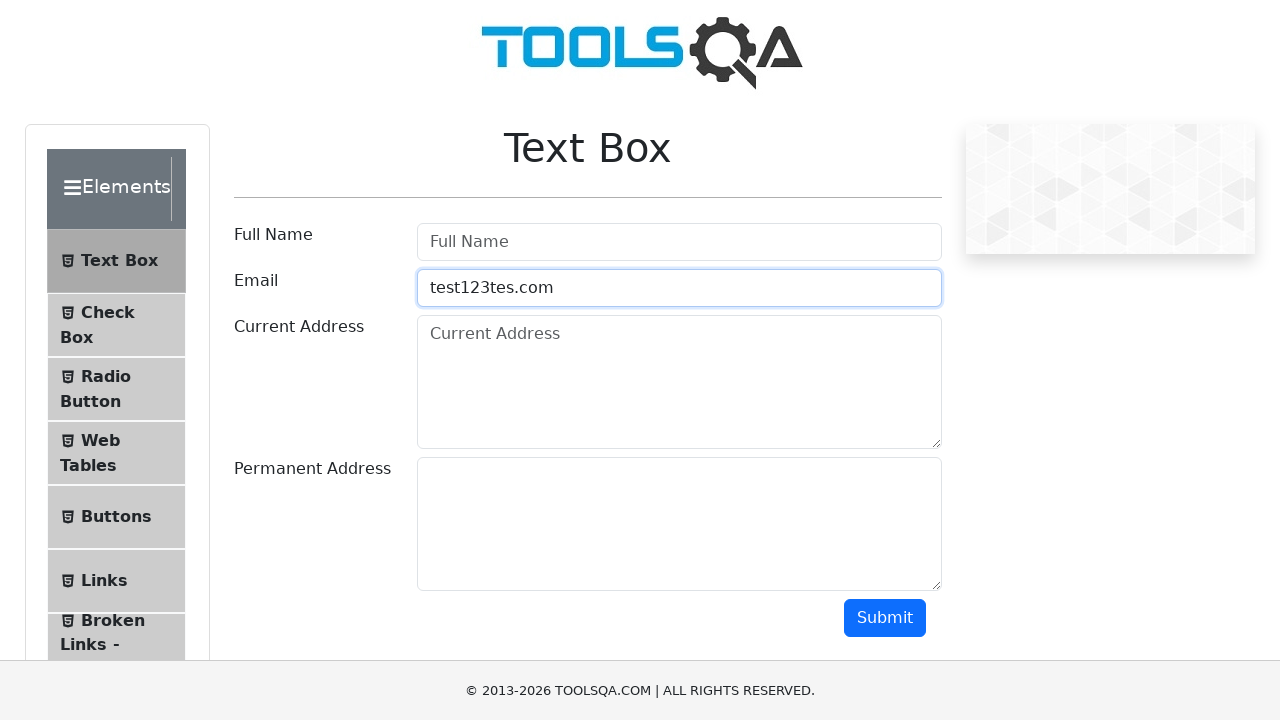

Located the submit button
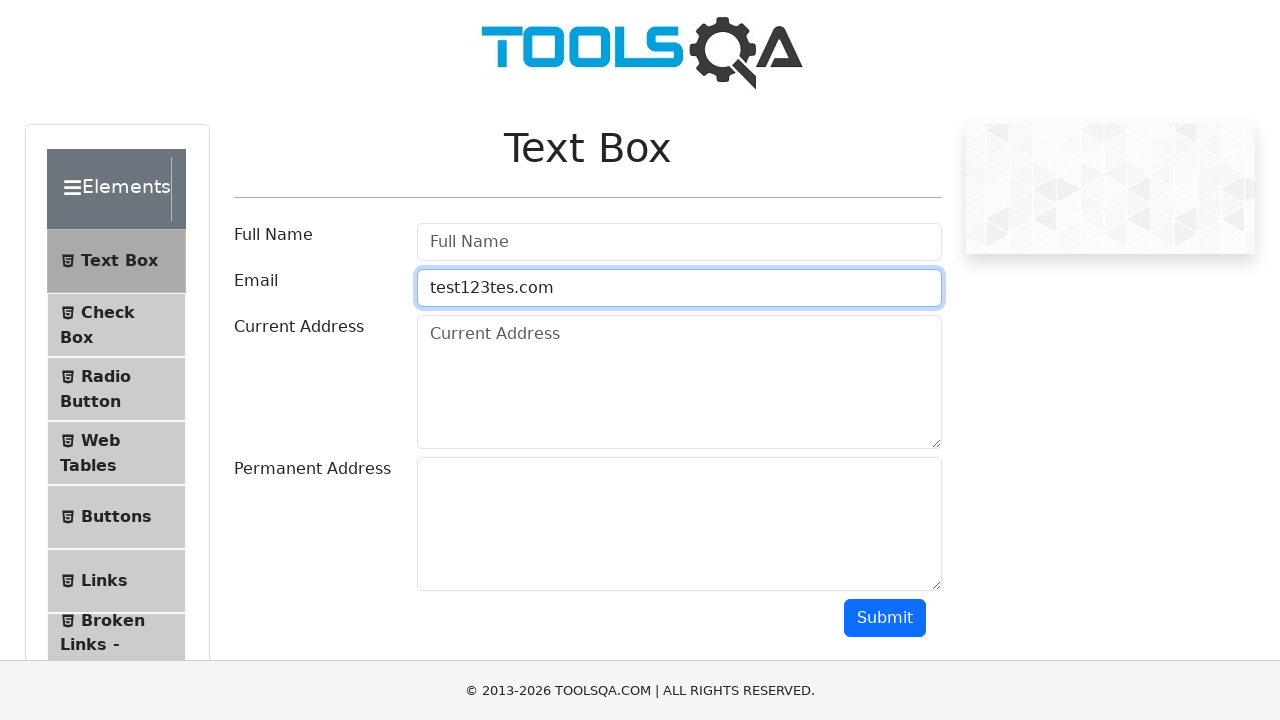

Scrolled submit button into view
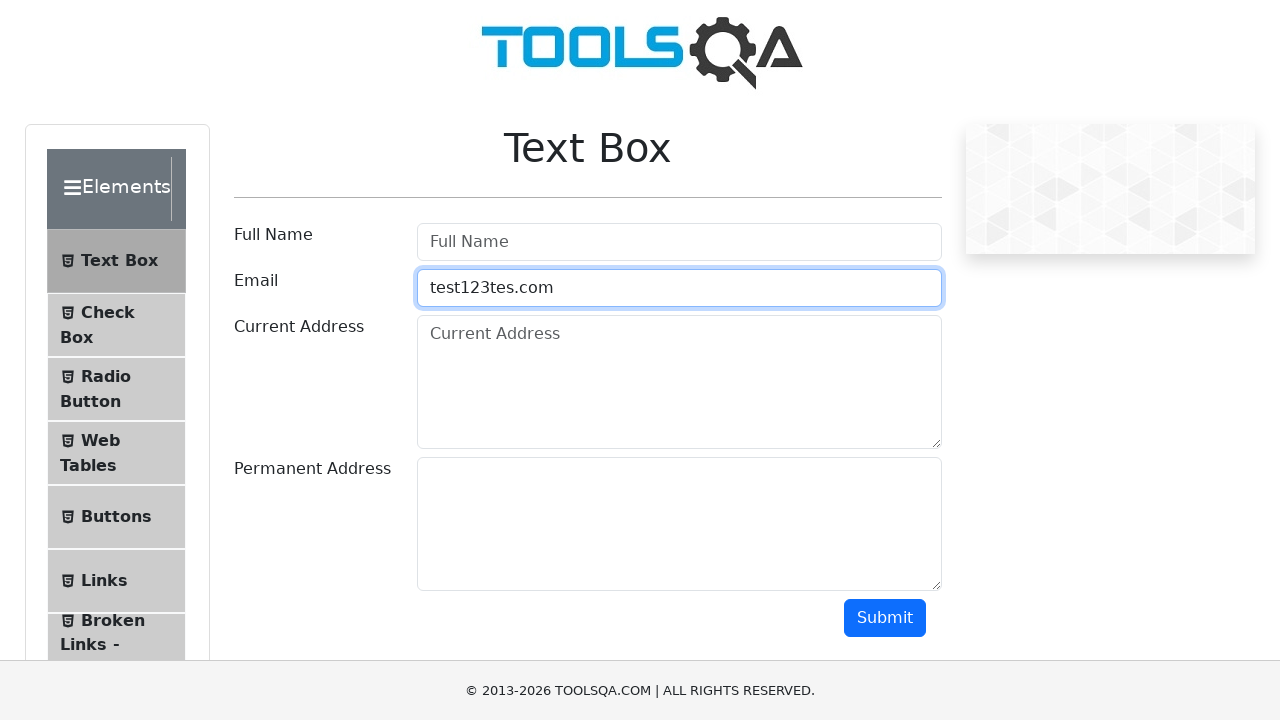

Clicked submit button to test email validation with invalid format at (885, 618) on #submit
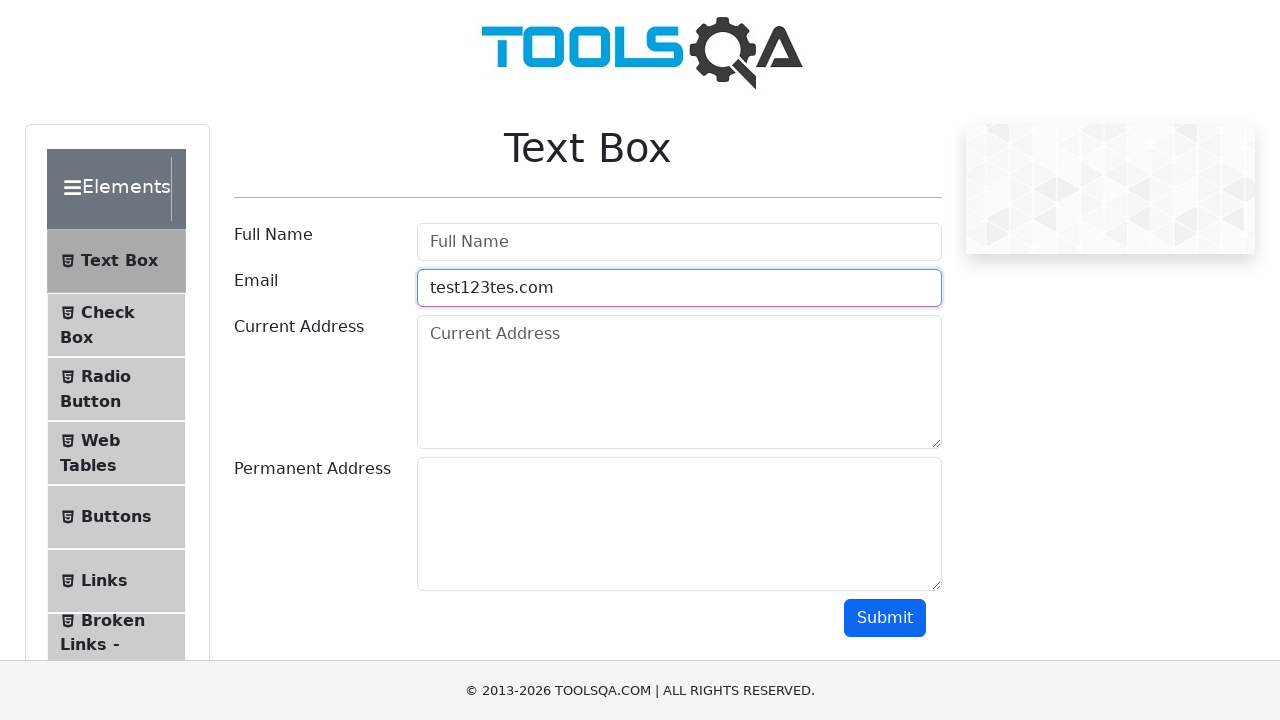

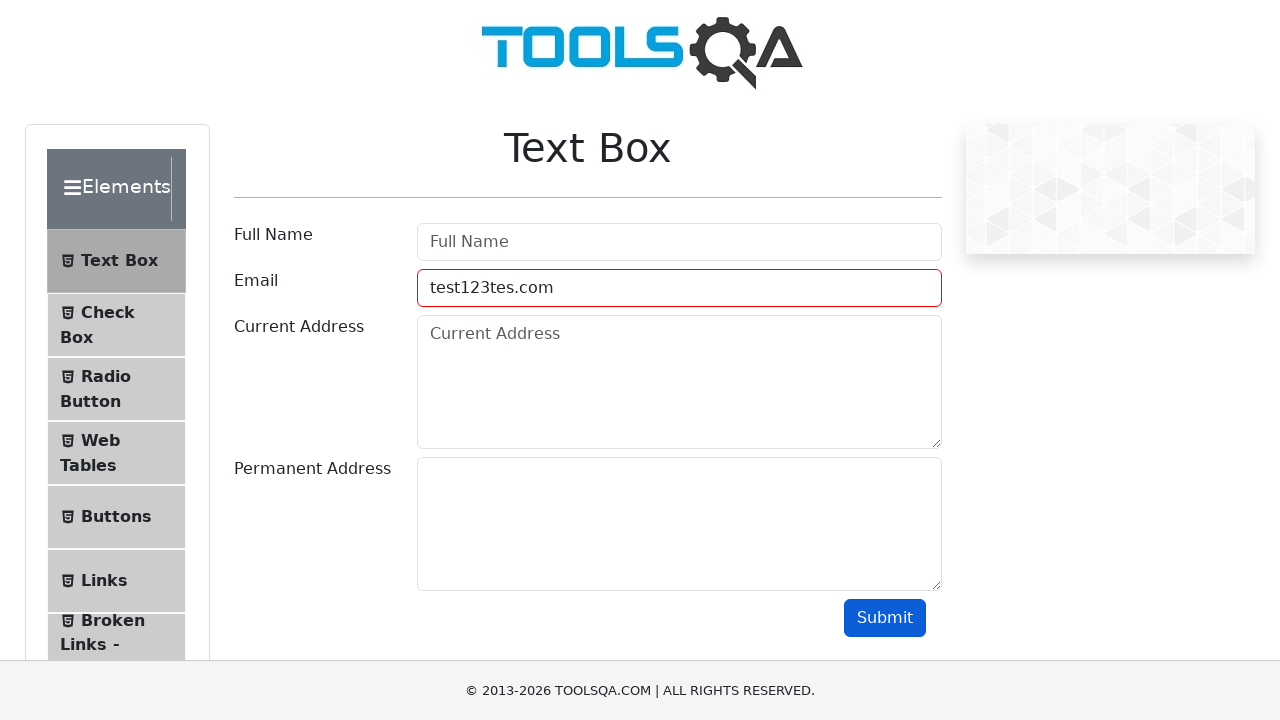